Navigates to Nykaa website, retrieves the page title and URL using JavaScript, then refreshes the page using history.go(0).

Starting URL: https://www.nykaa.com/

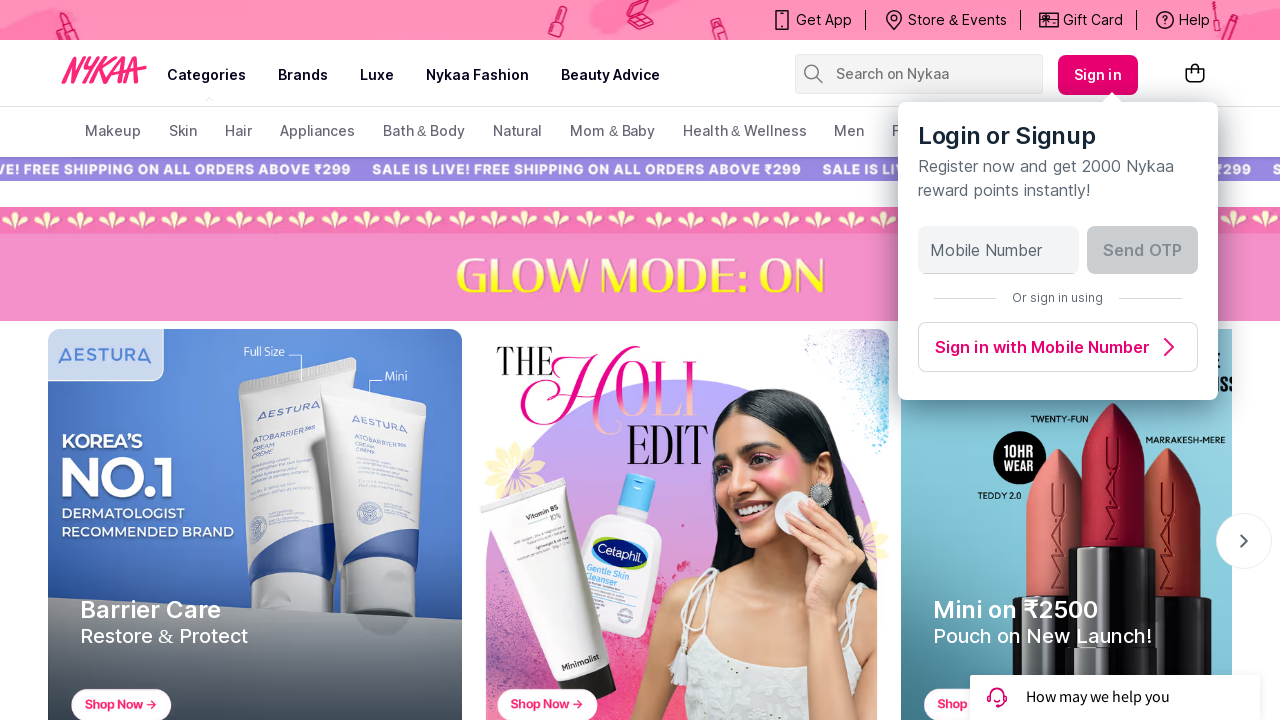

Navigated to Nykaa website
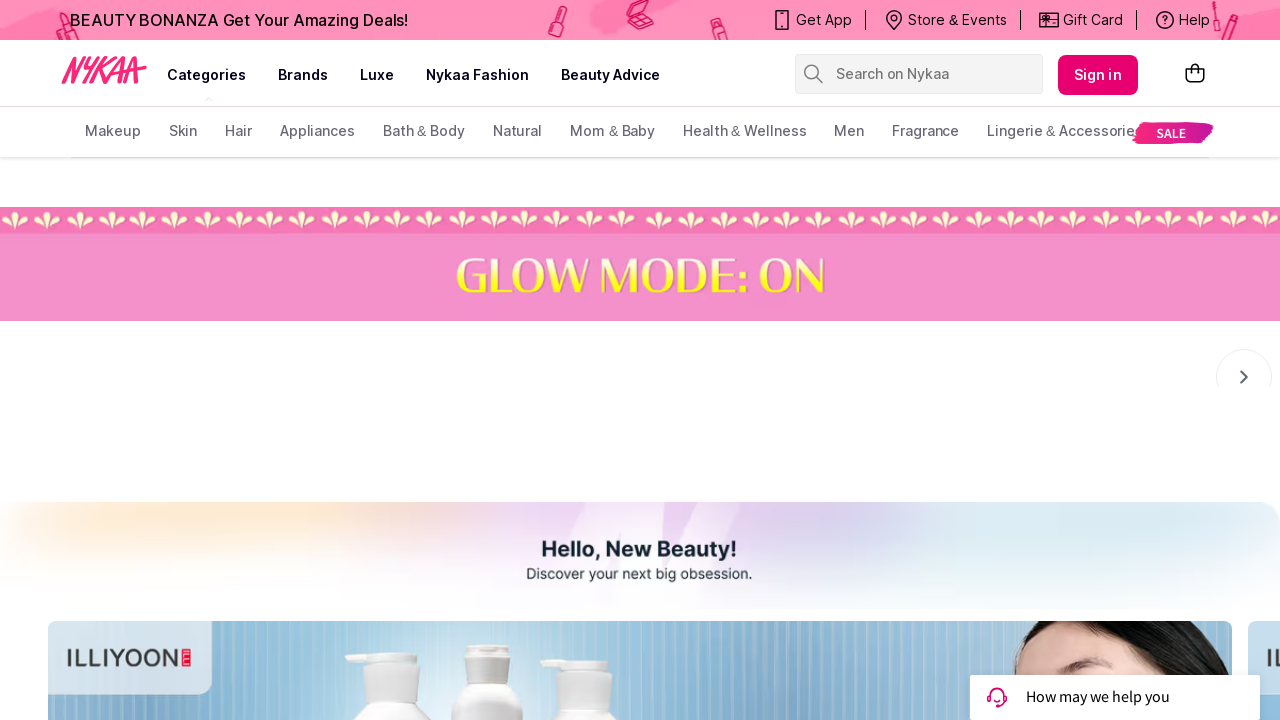

Retrieved page title: Buy Cosmetics Products & Beauty Products Online in India at Best Price | Nykaa
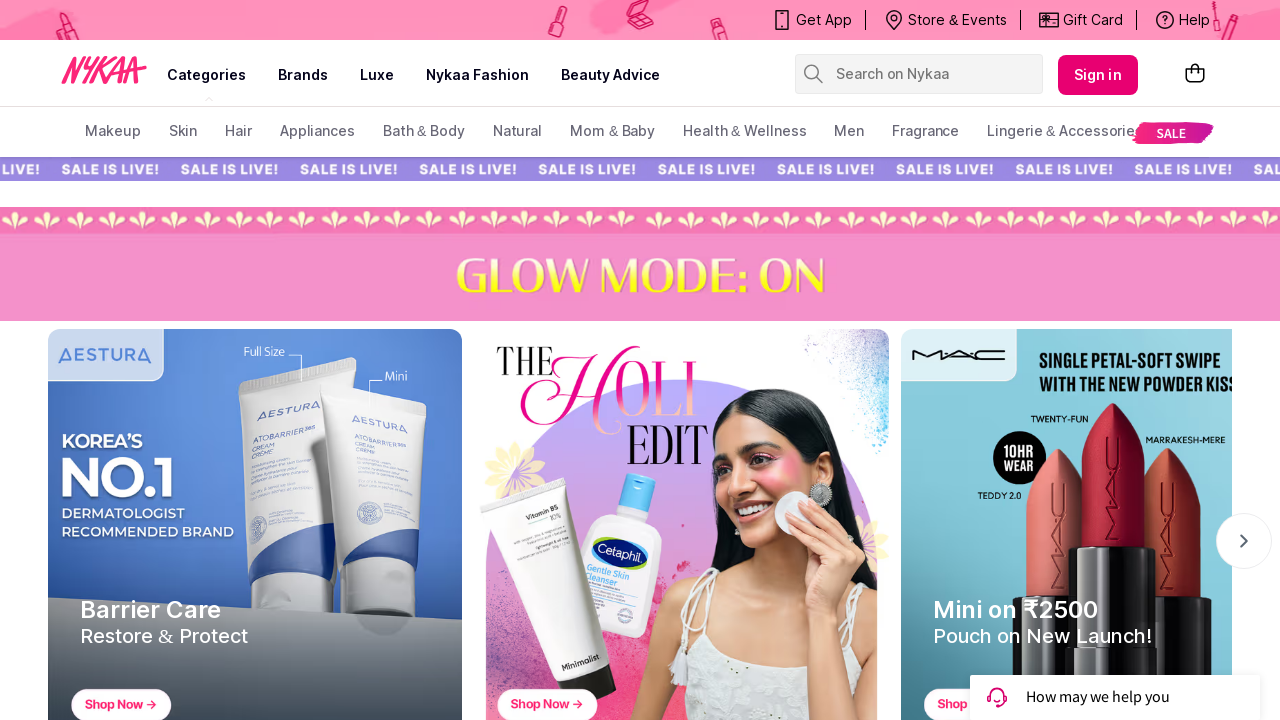

Retrieved page URL: https://www.nykaa.com/
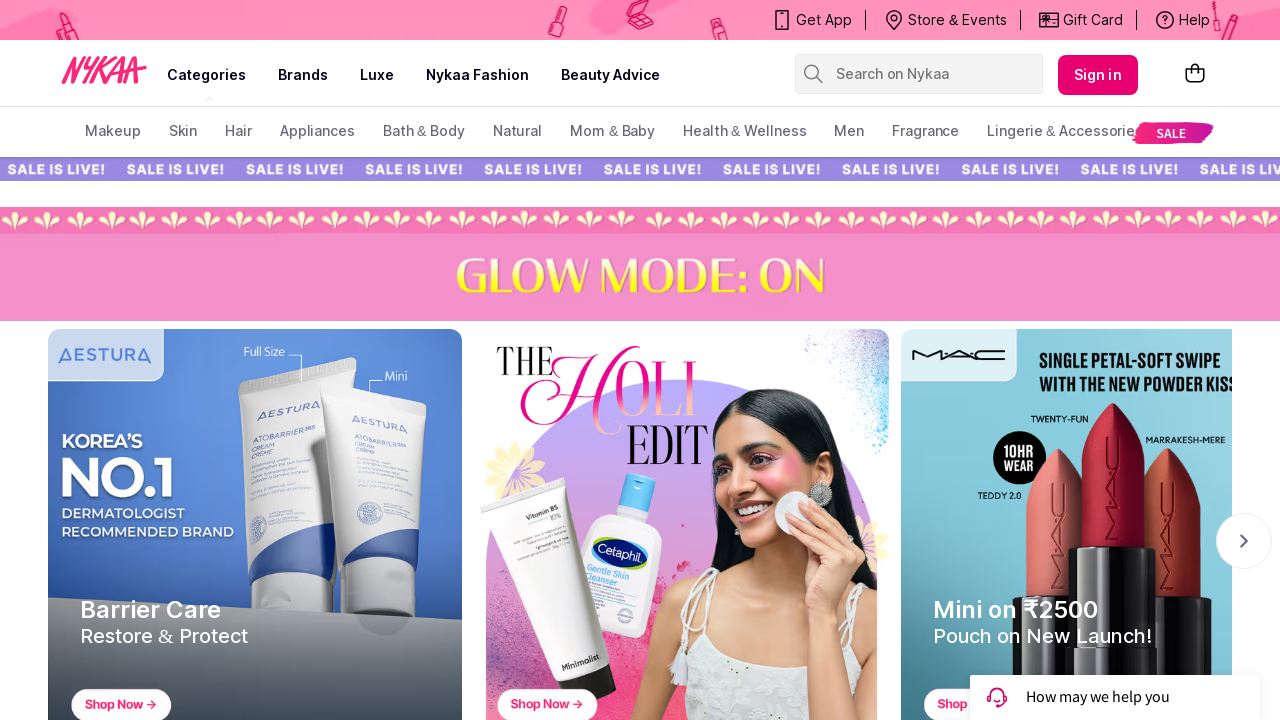

Waited 2 seconds before refresh
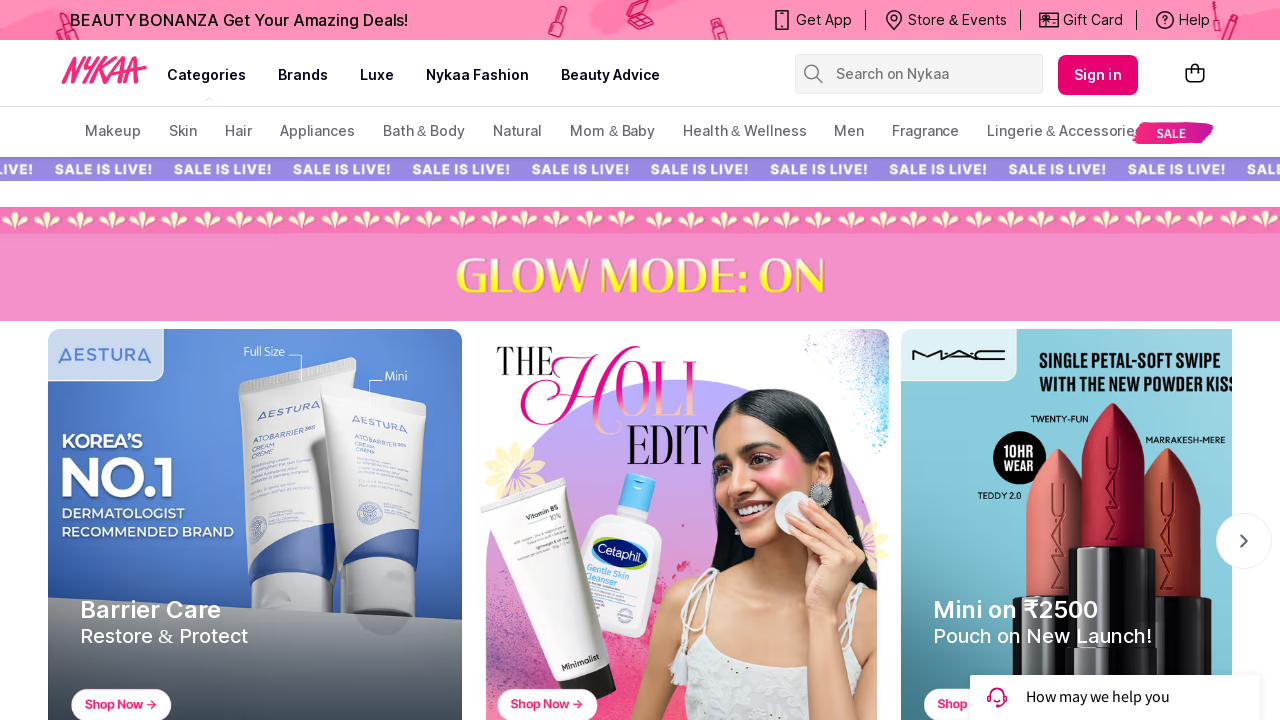

Refreshed page using history.go(0)
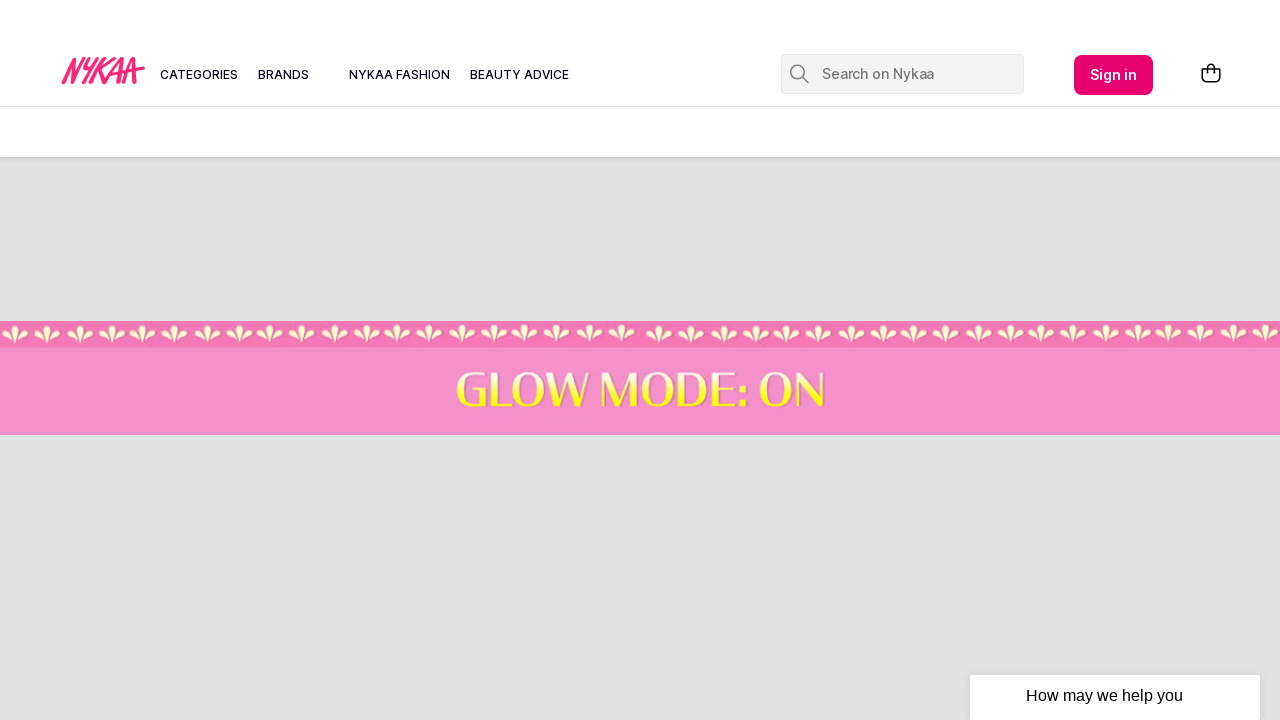

Page reloaded successfully
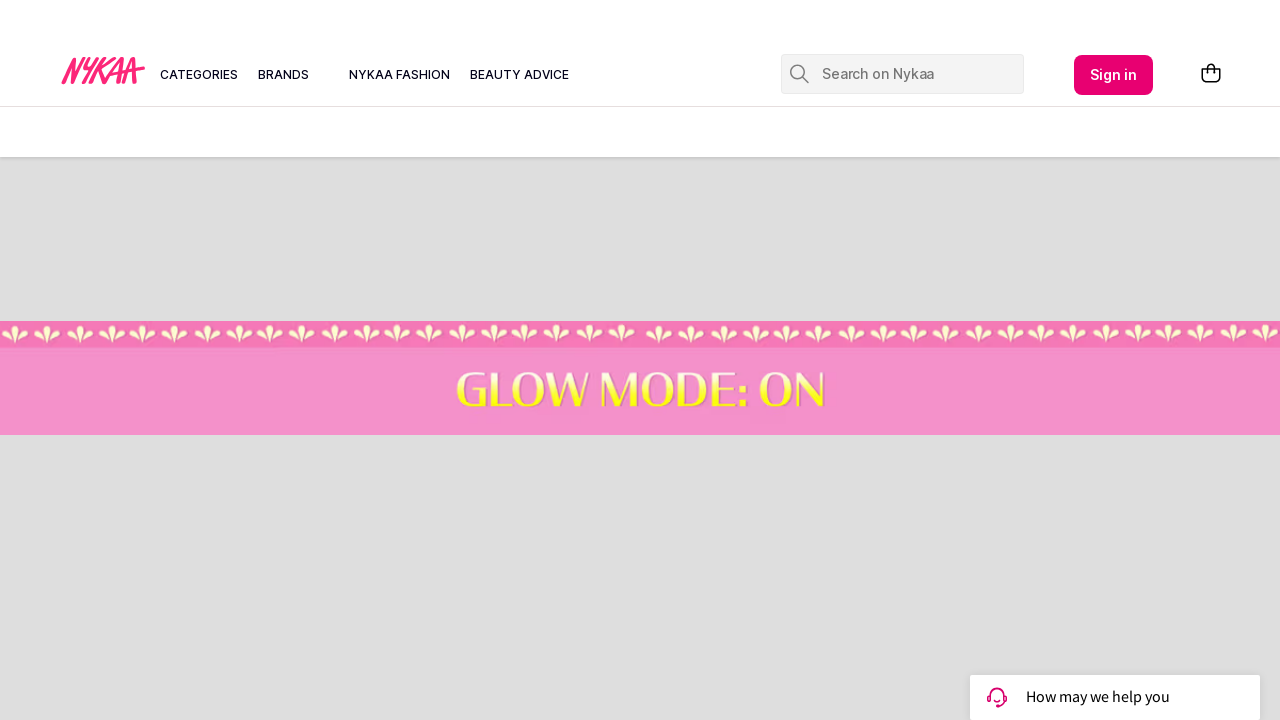

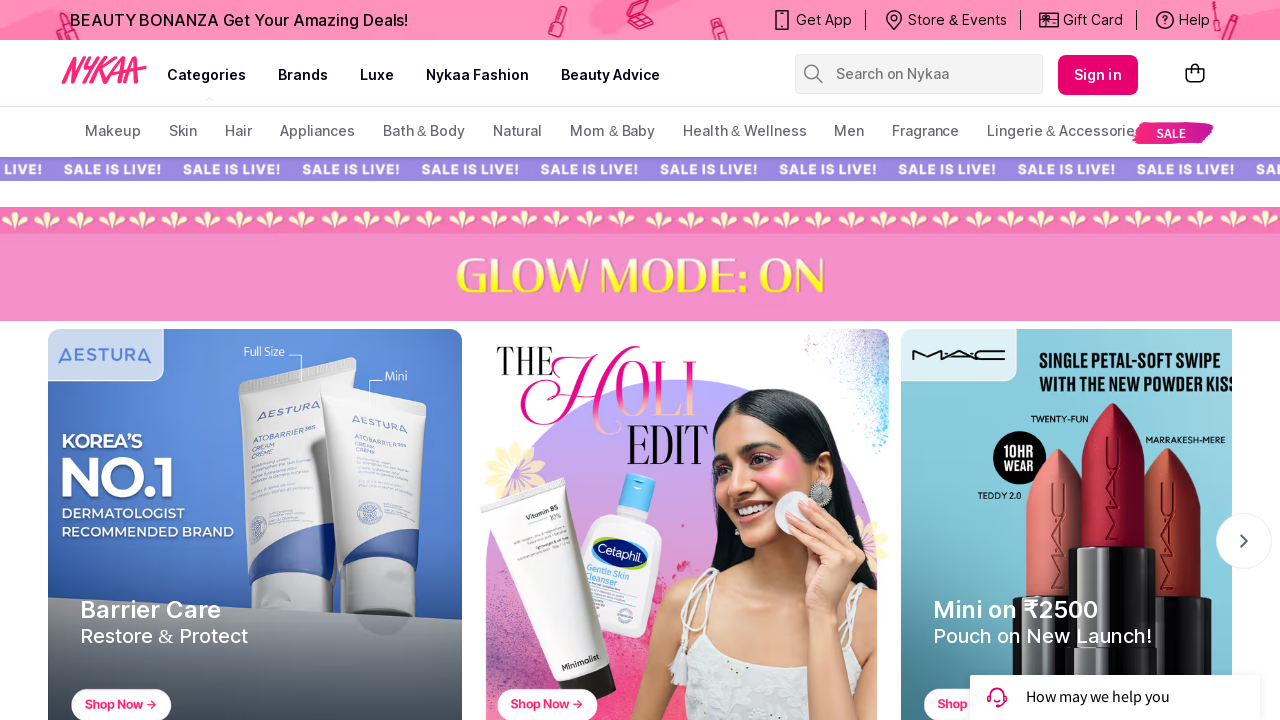